Tests alert popup functionality by navigating to the alert with OK & Cancel section, triggering a confirm dialog, dismissing it, and verifying the cancel message appears

Starting URL: https://demo.automationtesting.in/Alerts.html

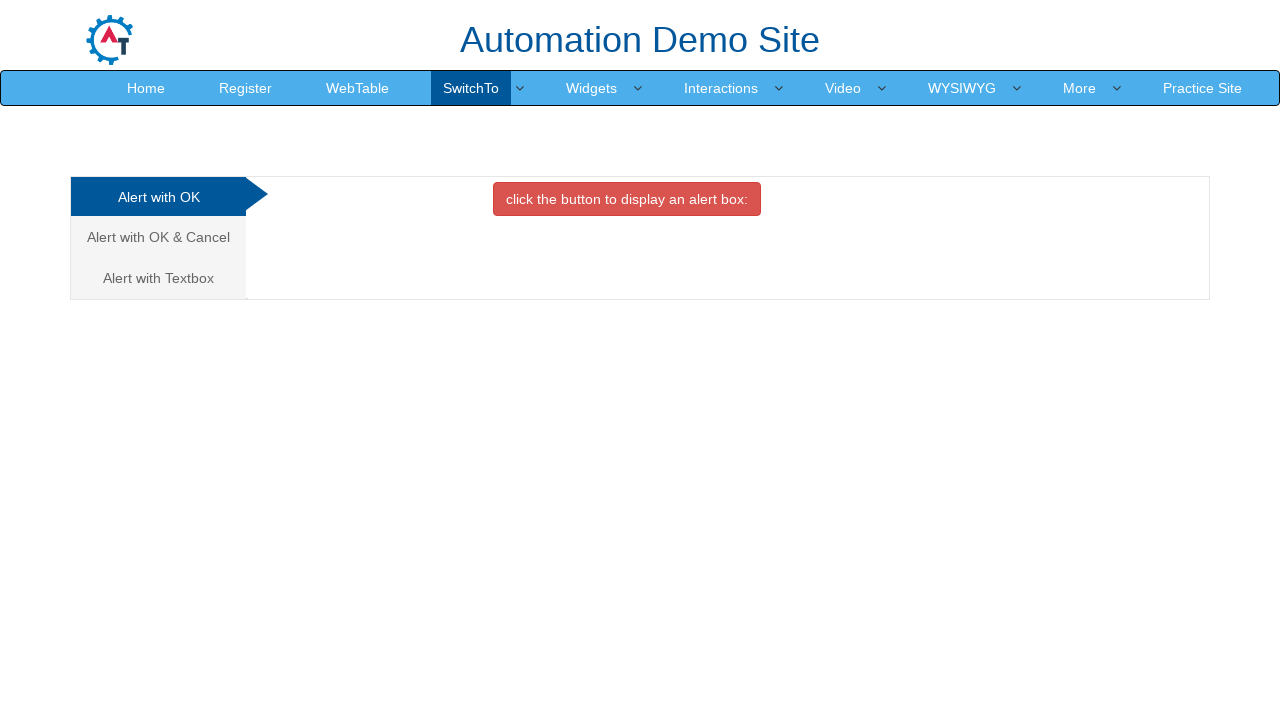

Navigated to alerts demo page
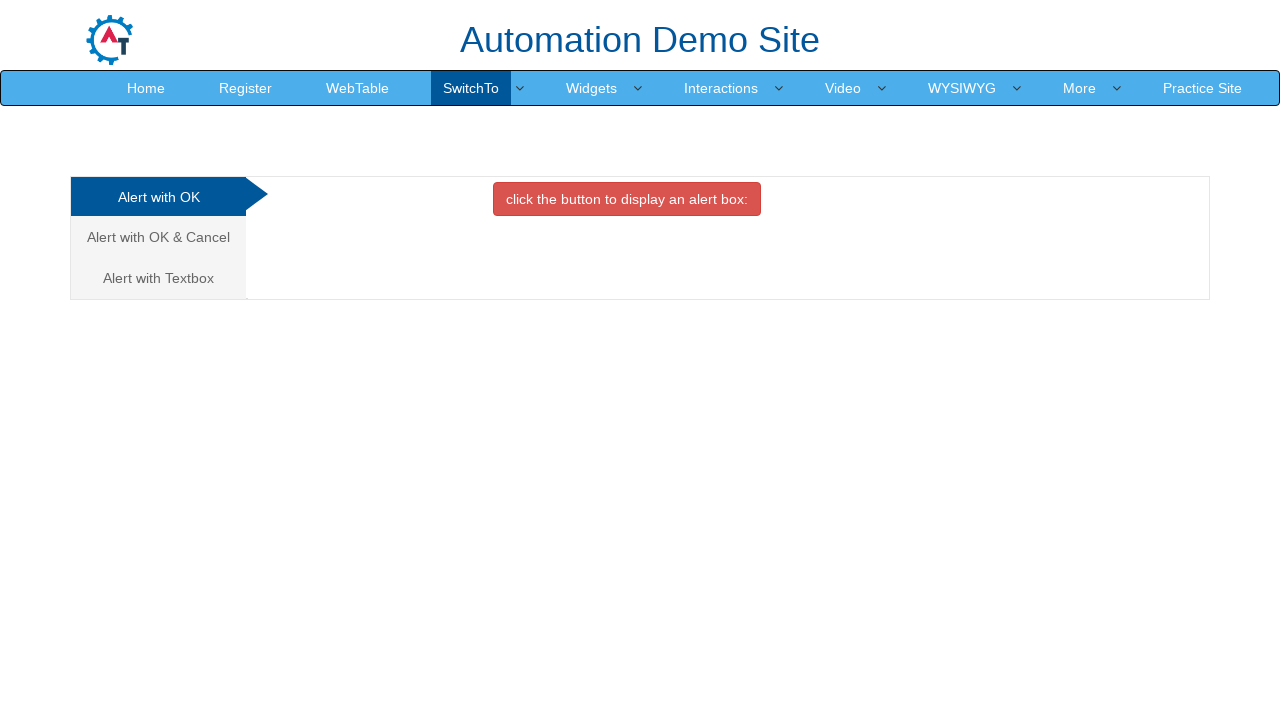

Clicked on 'Alert with OK & Cancel' tab at (158, 237) on xpath=//a[contains(text(),'Alert with OK & Cancel')]
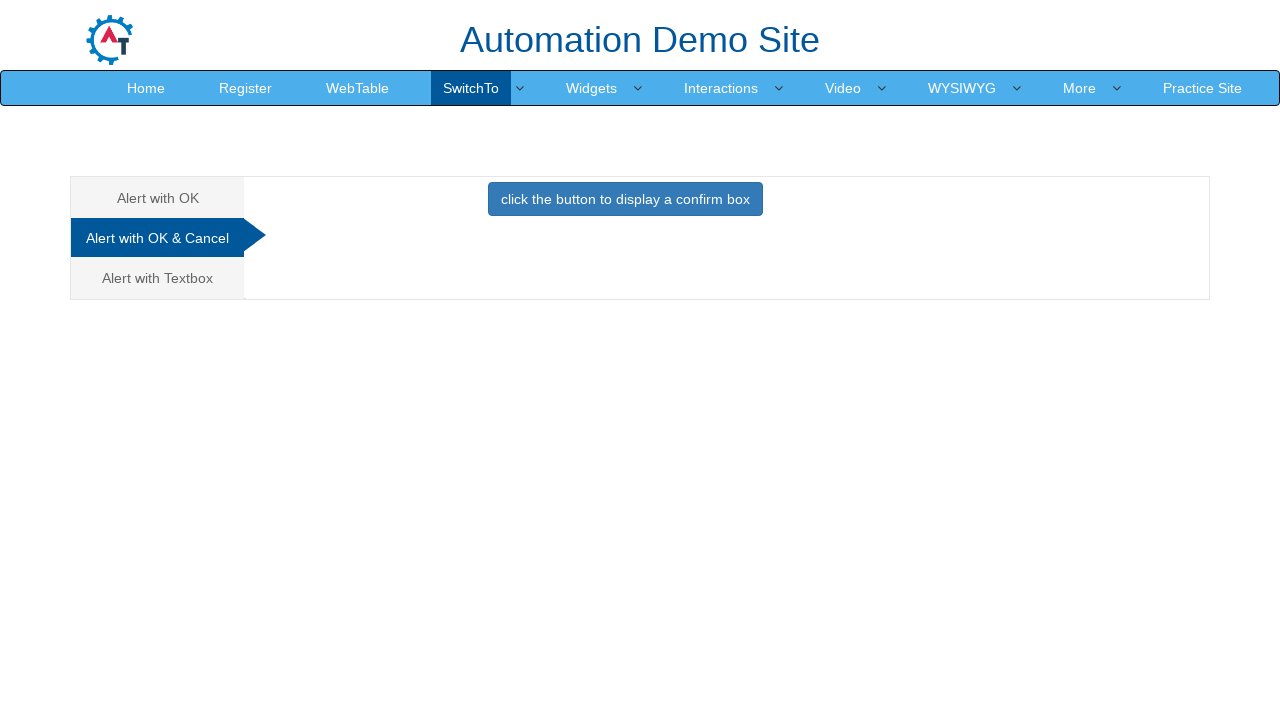

Clicked button to trigger confirm dialog at (625, 199) on xpath=//button[@class='btn btn-primary']
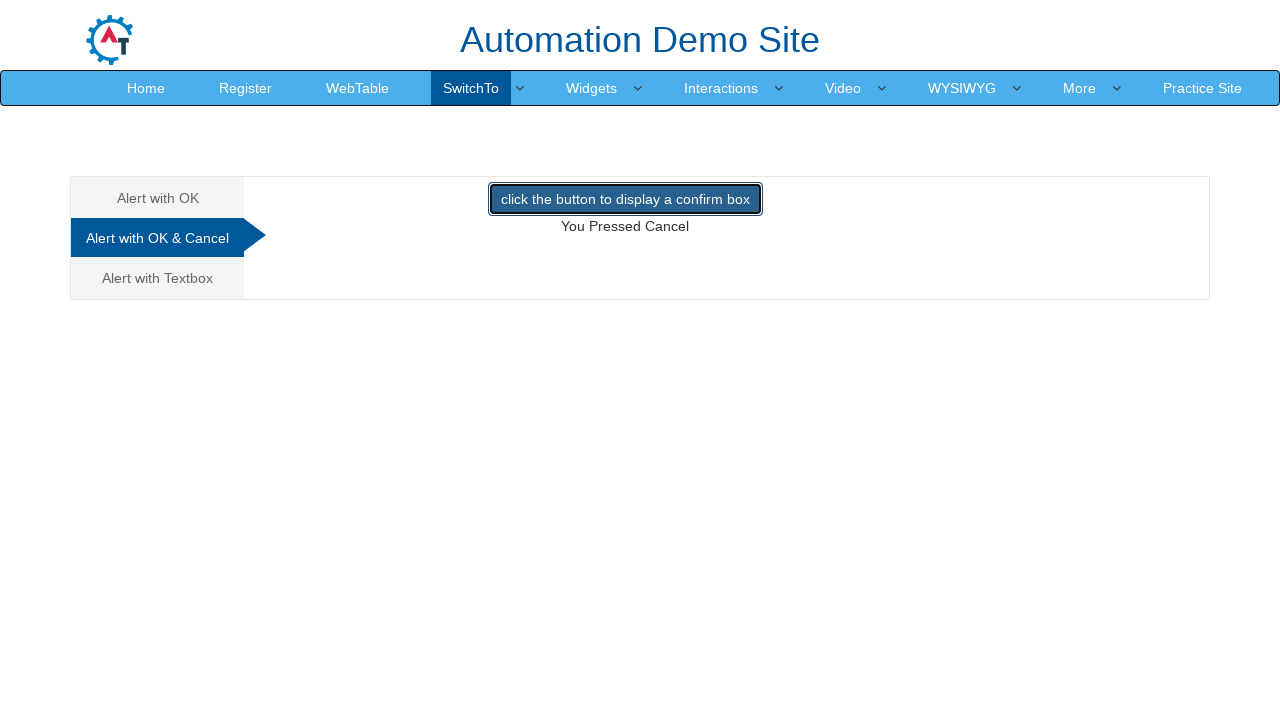

Set up dialog handler to dismiss alerts
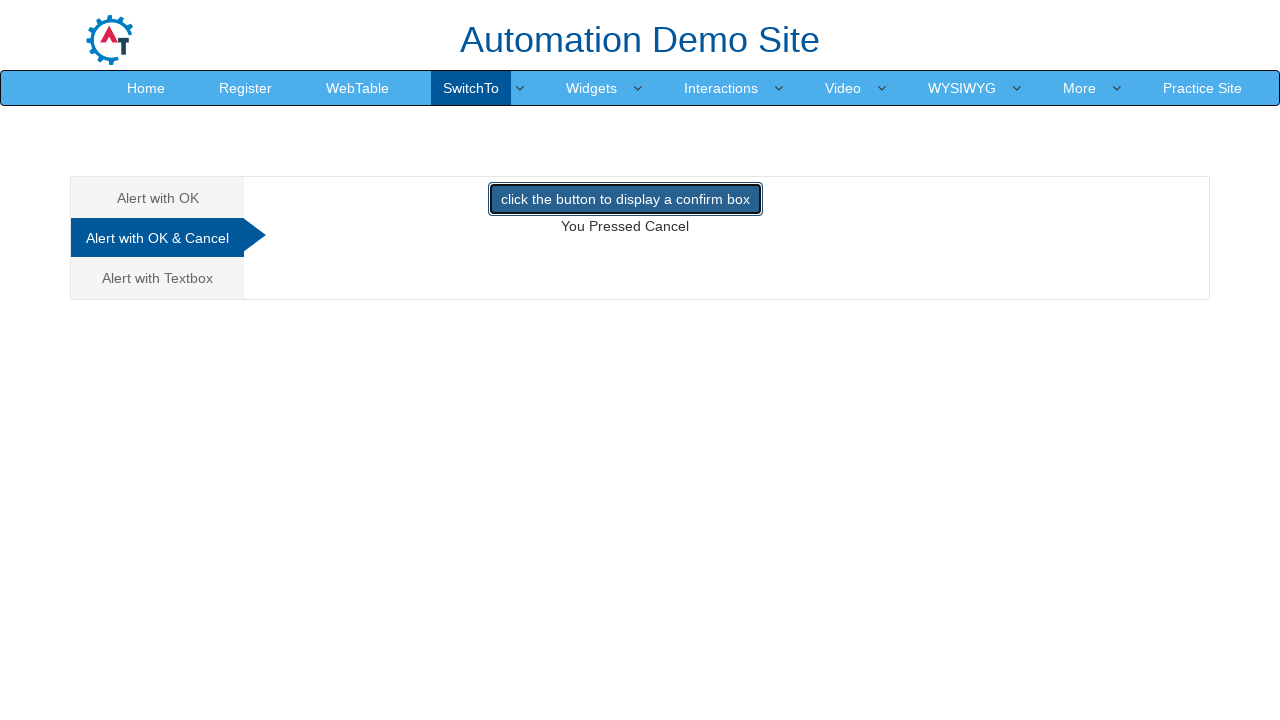

Clicked button to trigger confirm dialog for dismissal at (625, 199) on xpath=//button[@class='btn btn-primary']
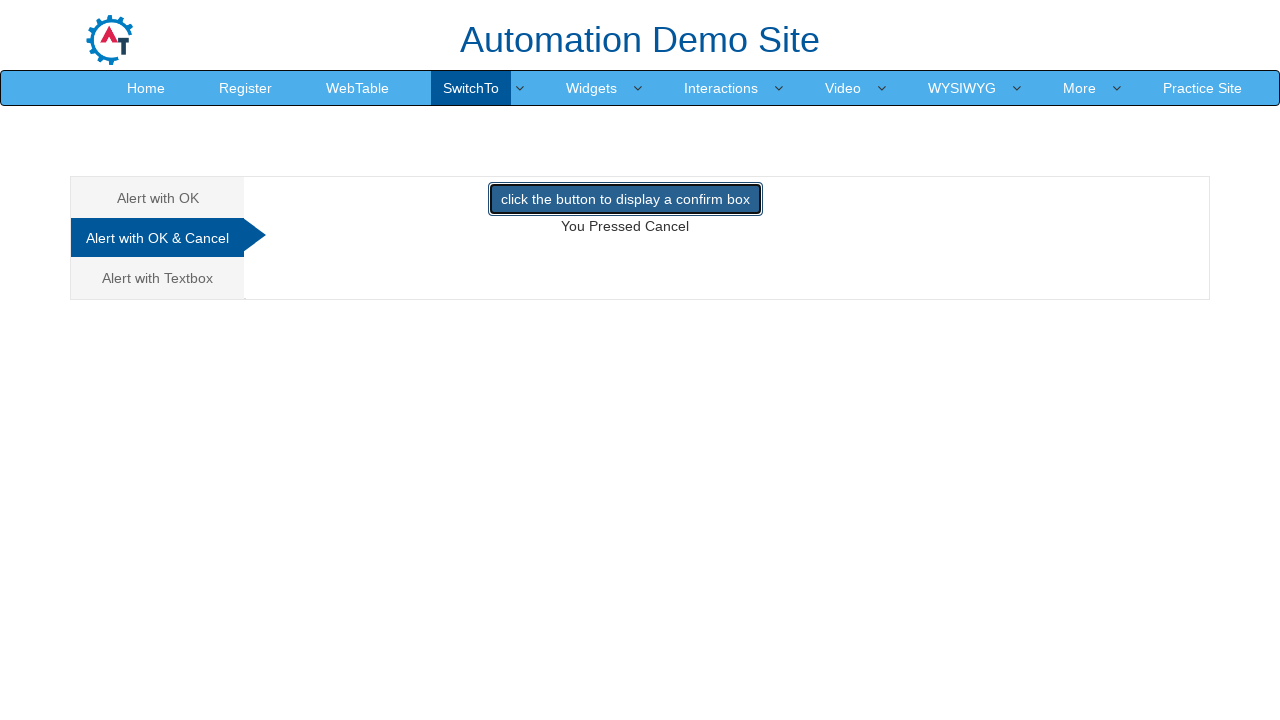

Verified cancel message appeared on page
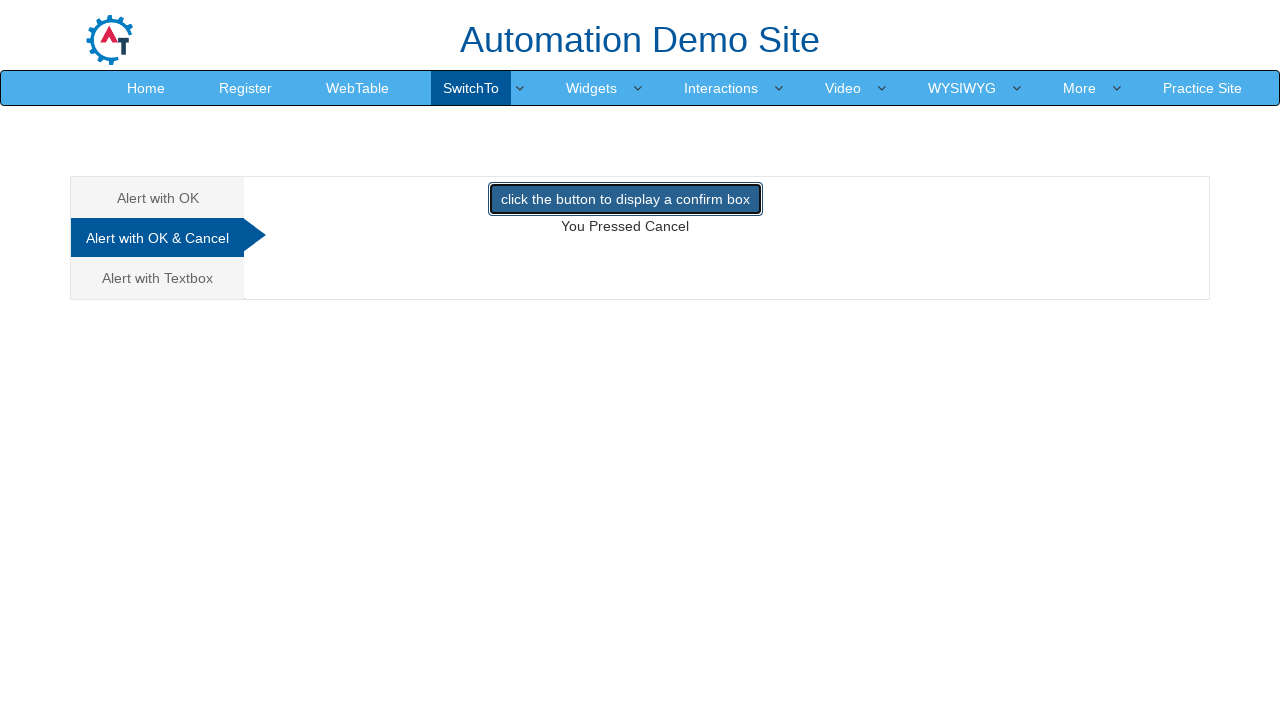

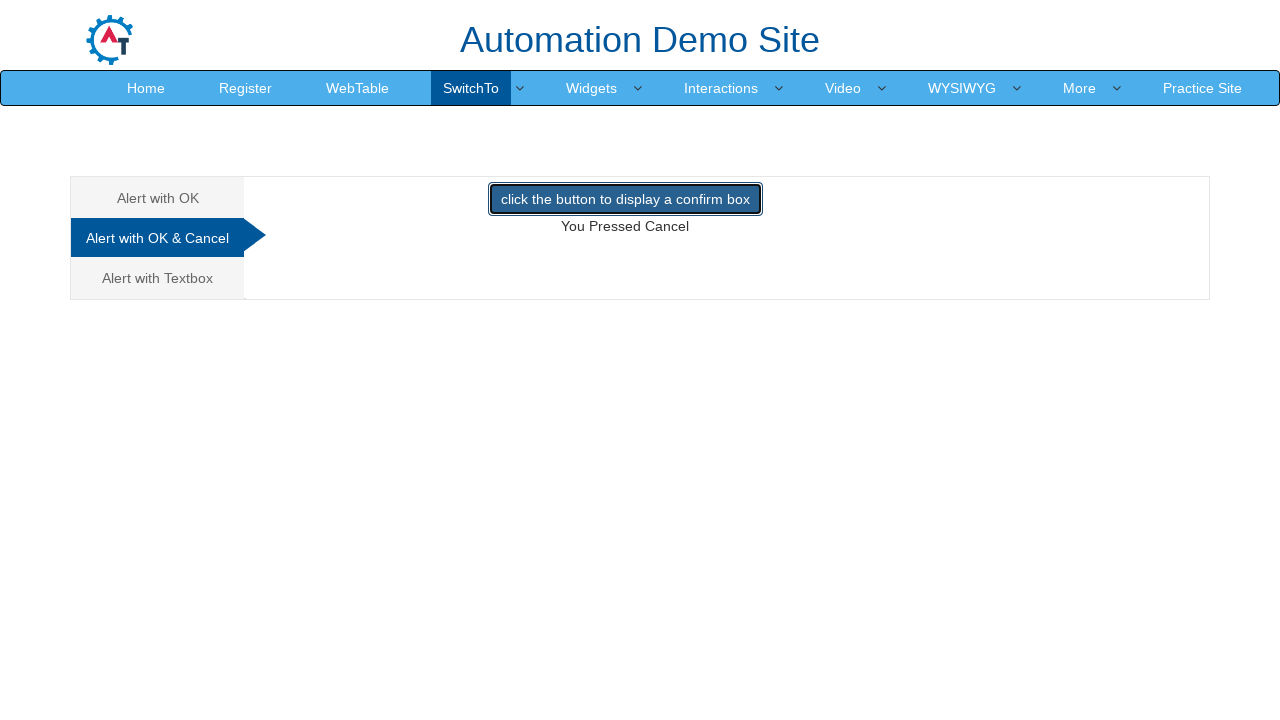